Tests window management by opening a new window, closing it, and verifying return to main window

Starting URL: https://the-internet.herokuapp.com/windows

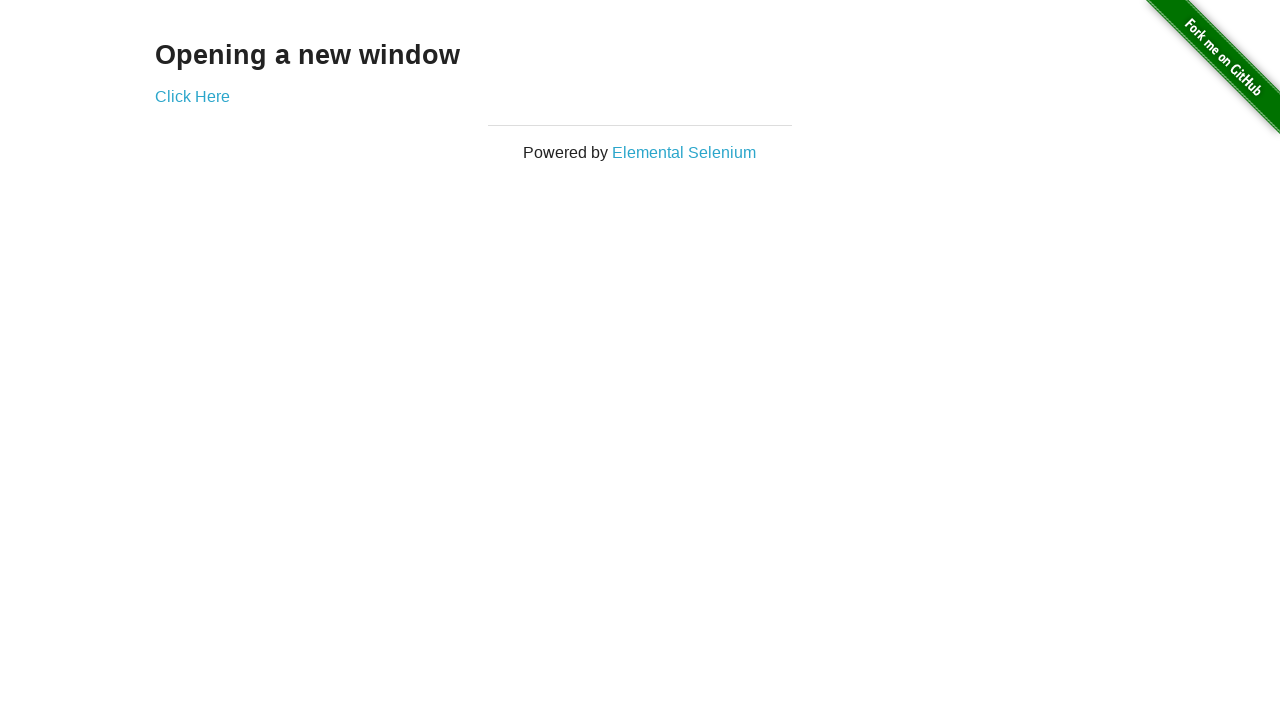

Clicked 'Click Here' link to open new window at (192, 96) on text=Click Here
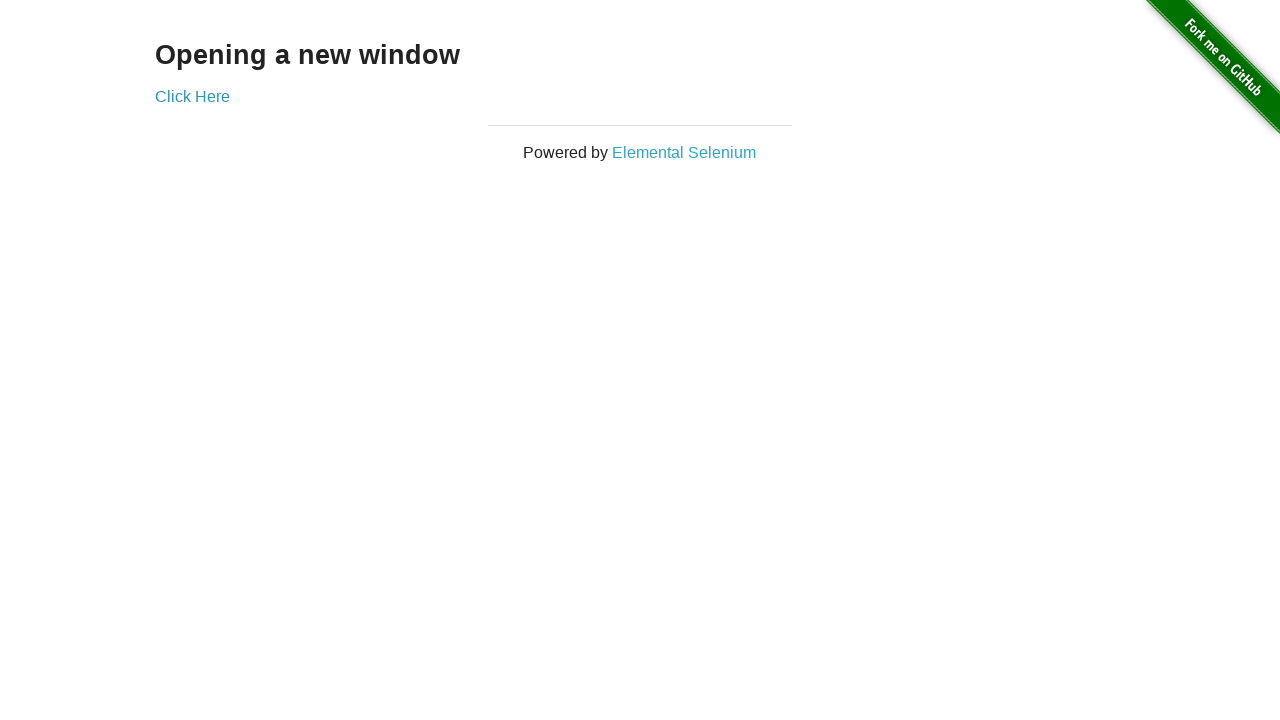

New window opened and captured
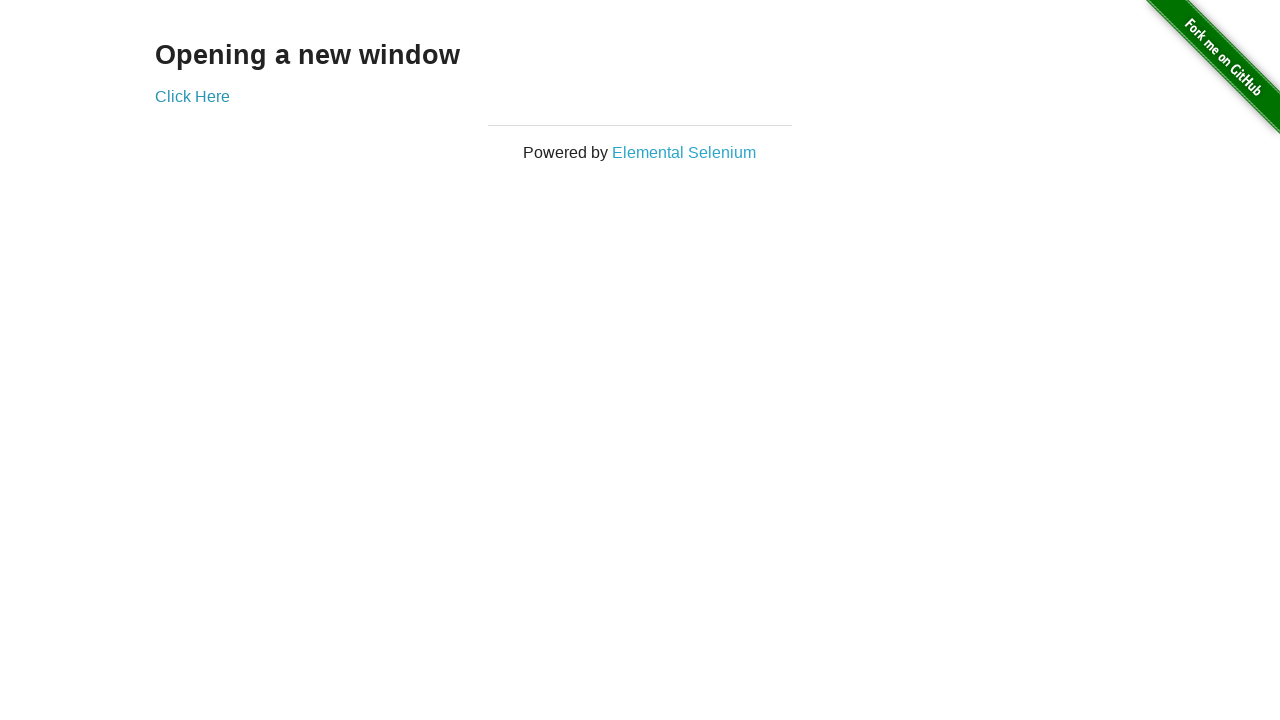

Closed the new window
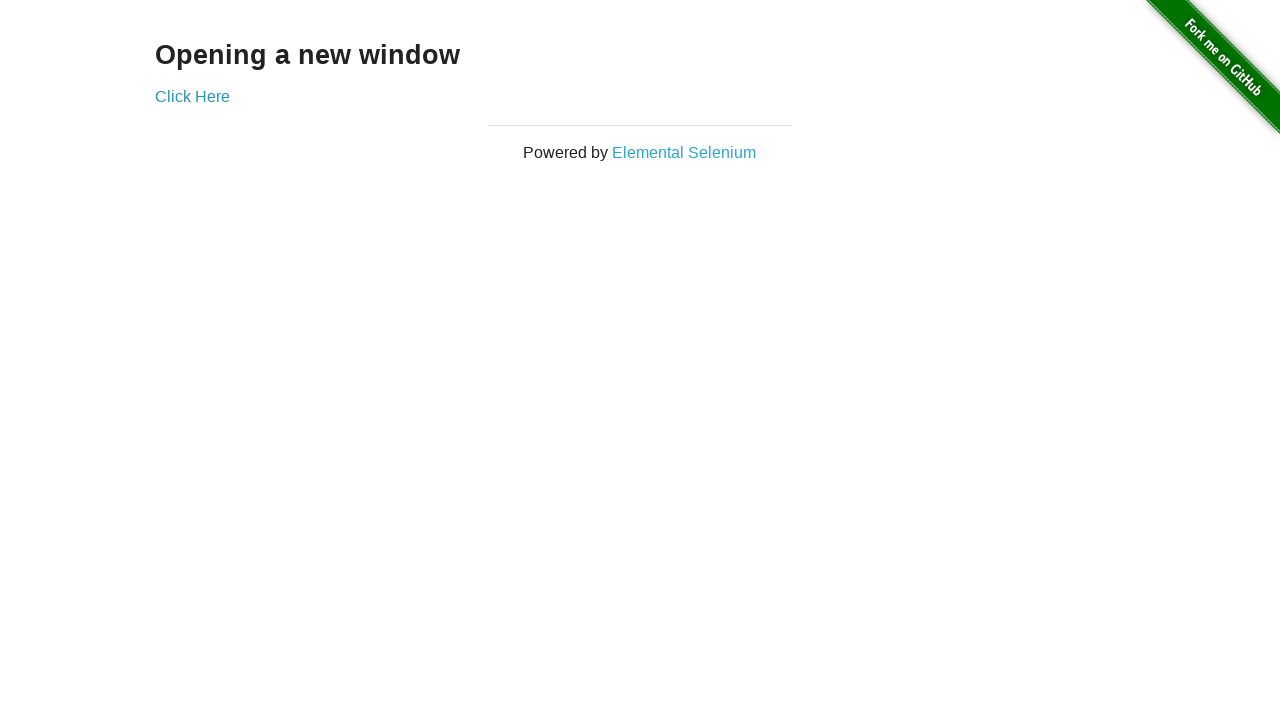

Main window loaded after closing popup
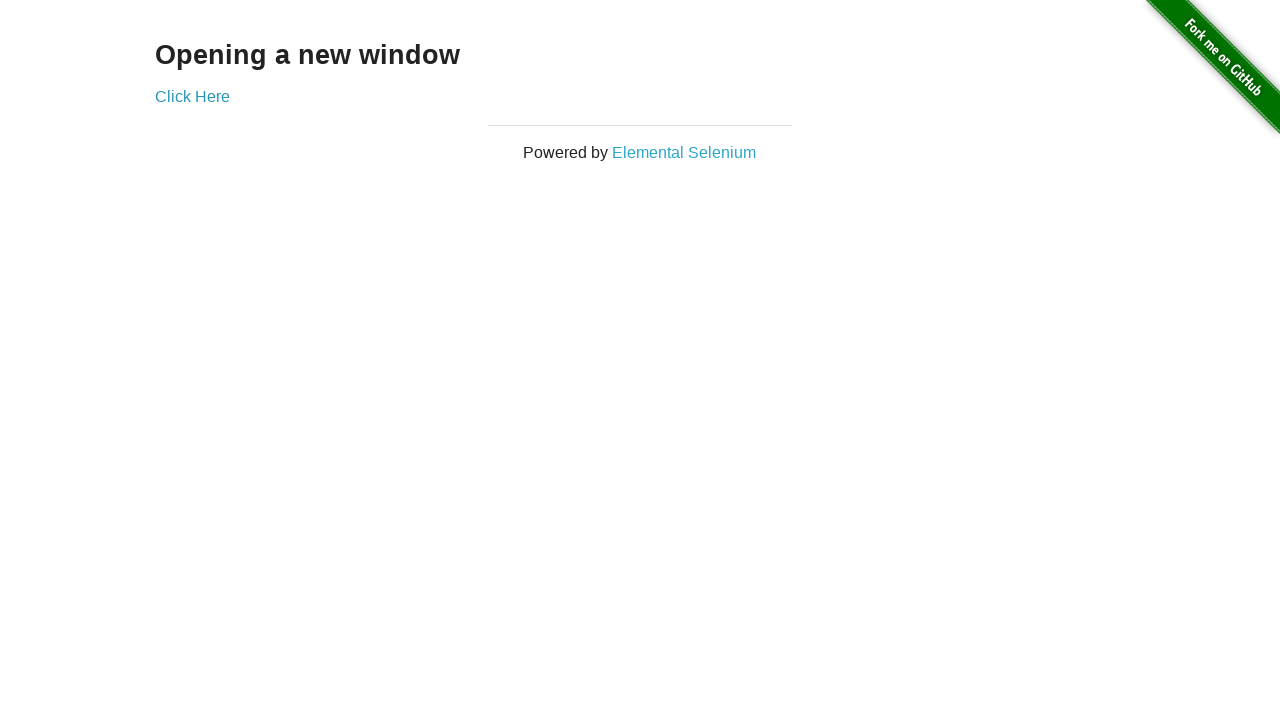

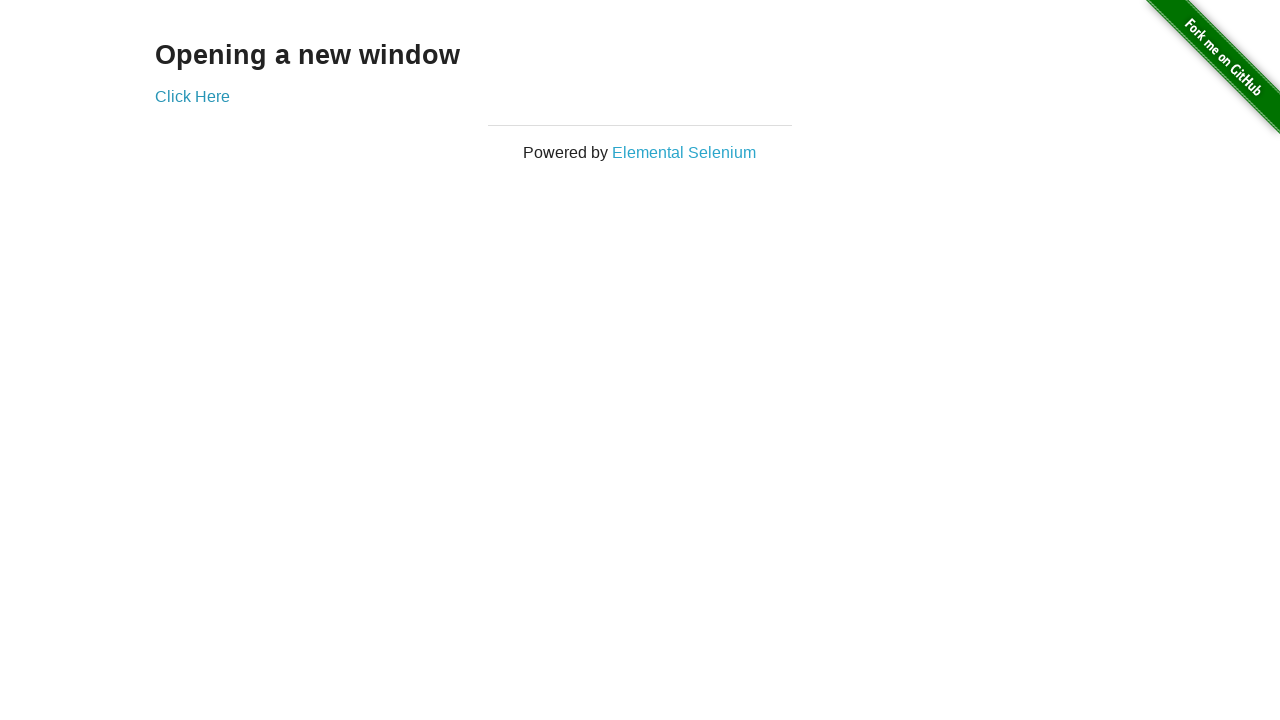